Tests JavaScript prompt alert functionality by clicking a button to trigger a prompt, entering text into the prompt, and verifying the entered text appears in the result message

Starting URL: https://testcenter.techproeducation.com/index.php?page=javascript-alerts

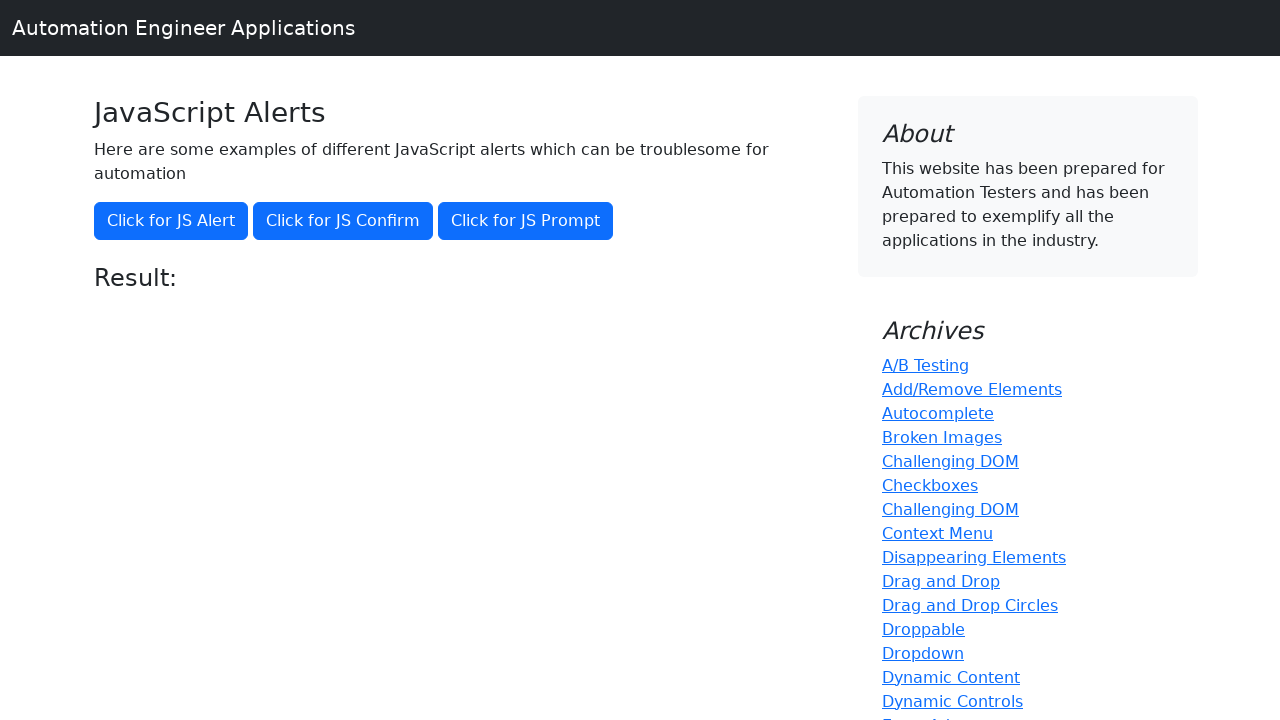

Clicked button to trigger JavaScript prompt at (526, 221) on xpath=//*[@onclick='jsPrompt()']
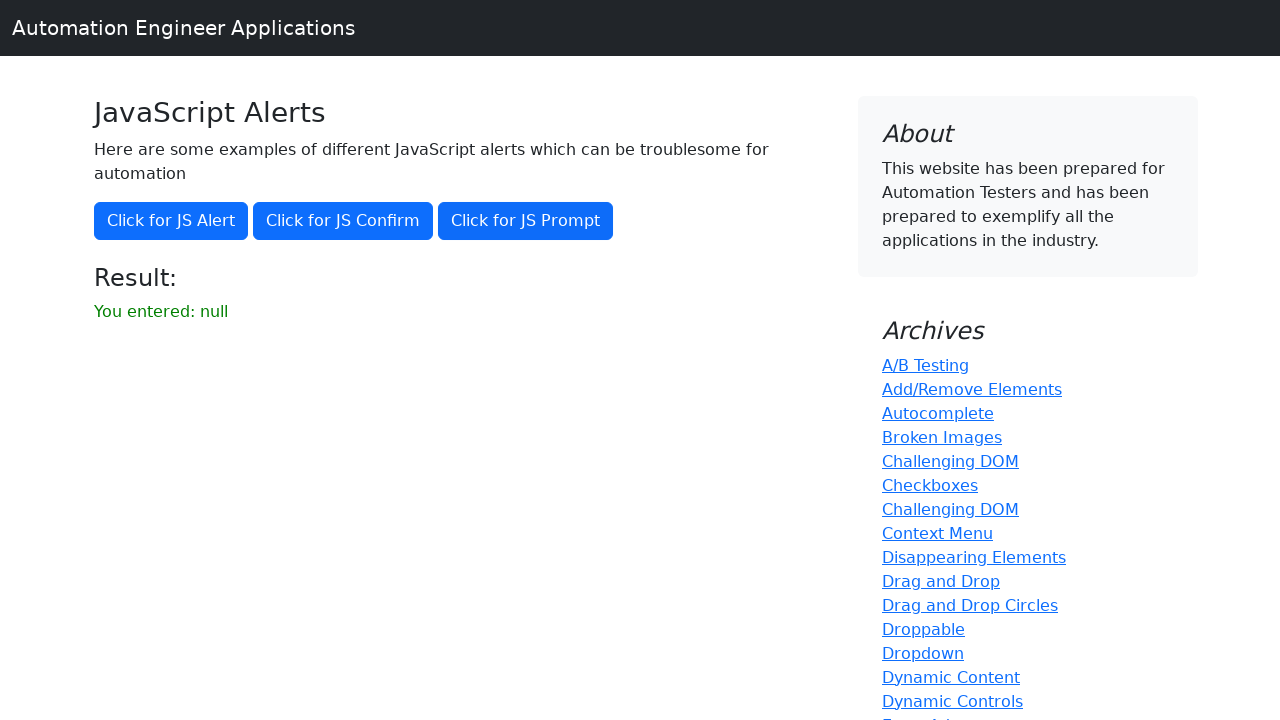

Set up dialog handler to accept prompt with text 'Merhaba ben Selçuk'
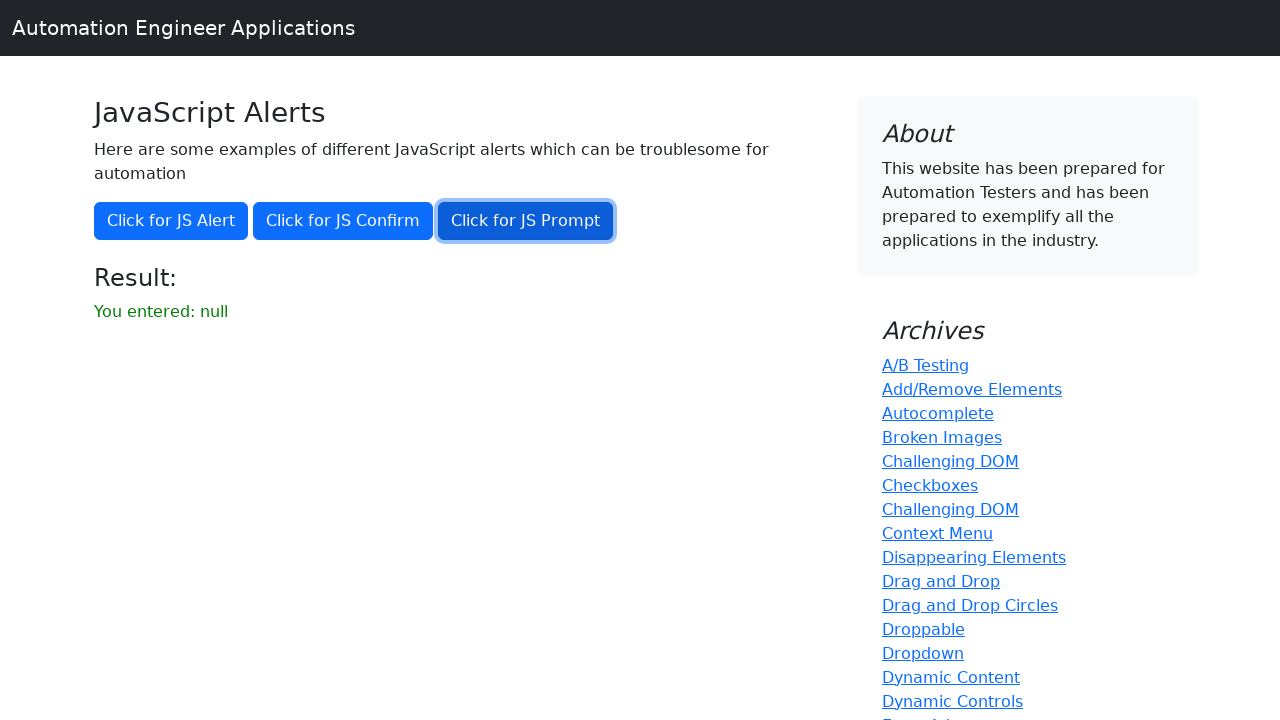

Clicked button to trigger prompt again, dialog handler accepts with entered text at (526, 221) on xpath=//*[@onclick='jsPrompt()']
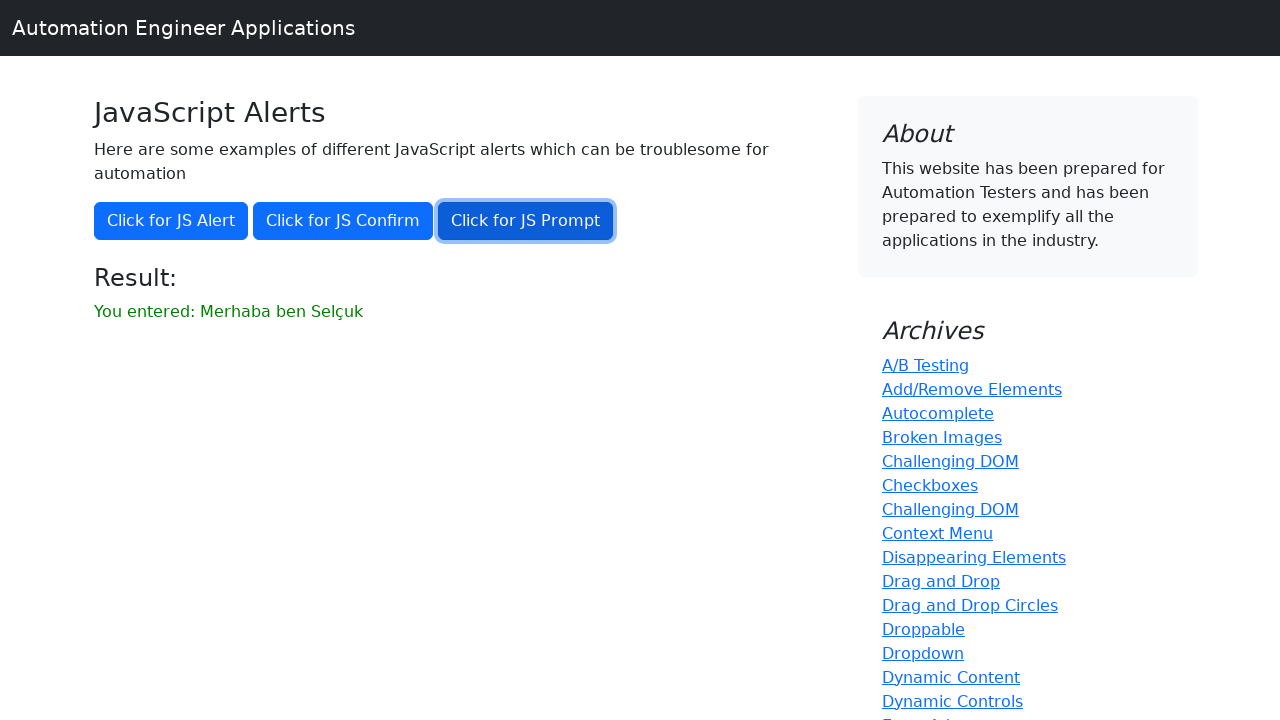

Result element loaded and visible
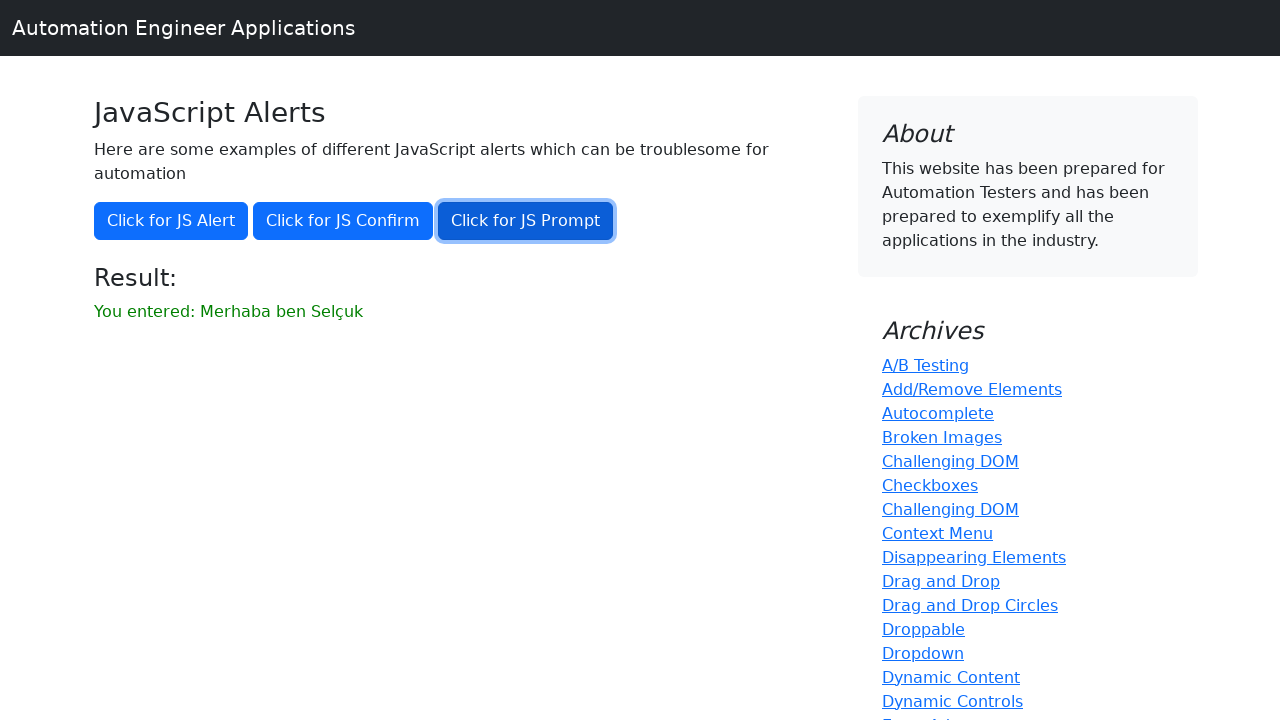

Retrieved result text content
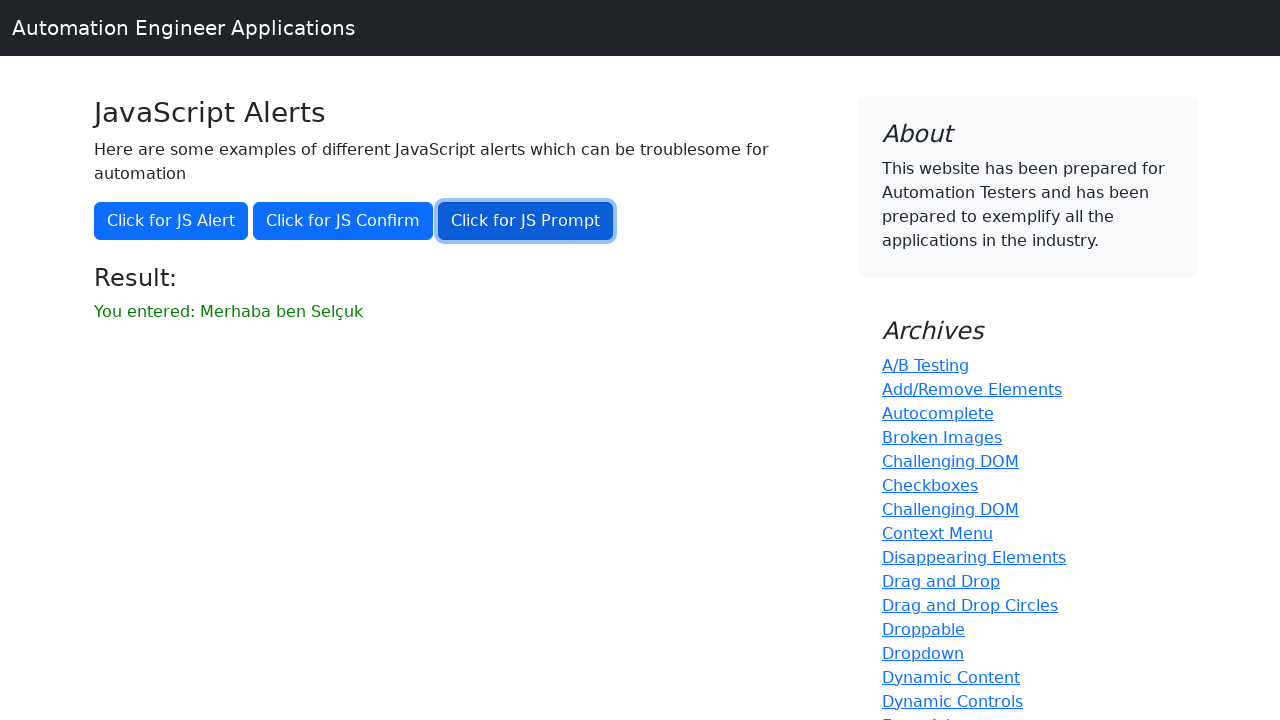

Verified that 'Selçuk' appears in the result message
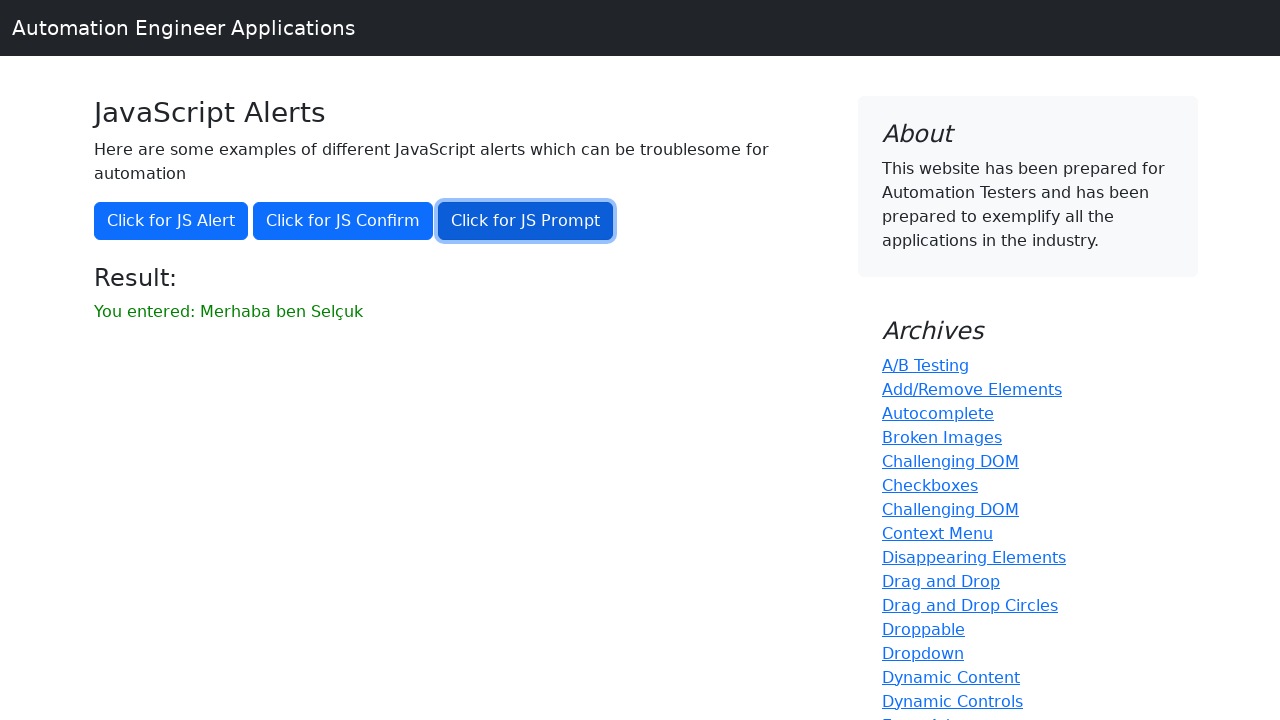

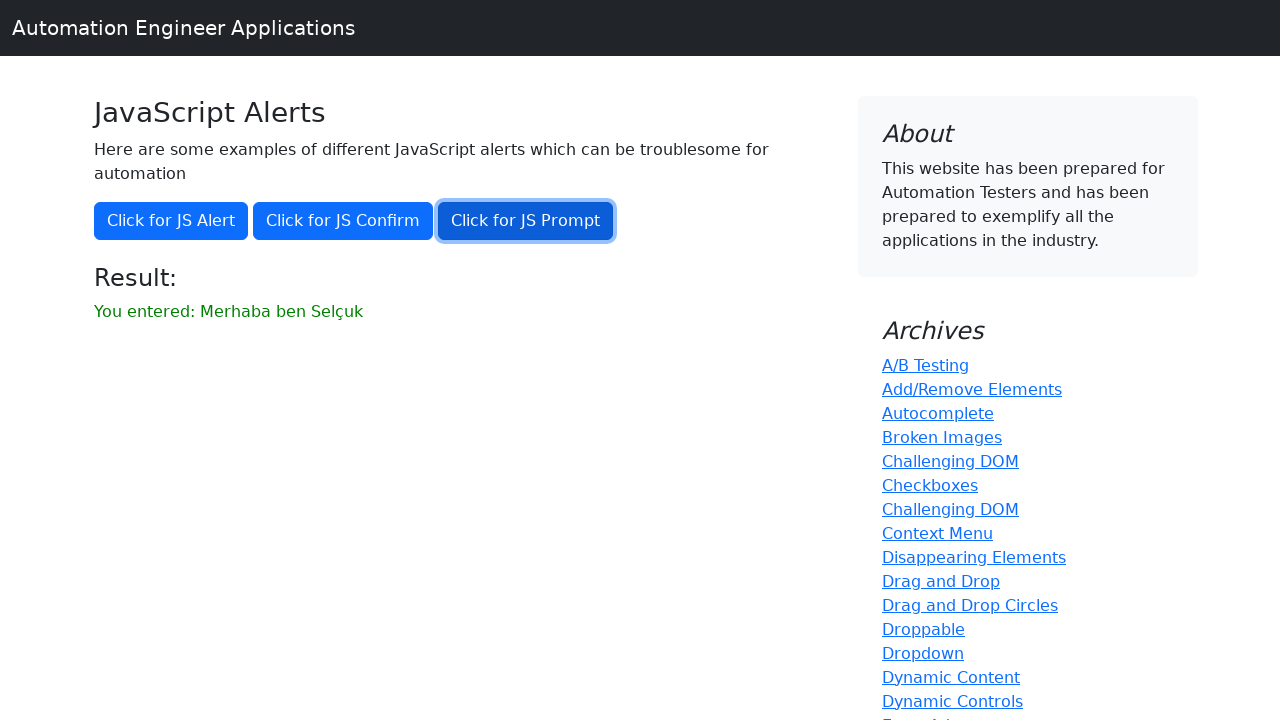